Tests that edits are cancelled when pressing Escape key

Starting URL: https://demo.playwright.dev/todomvc

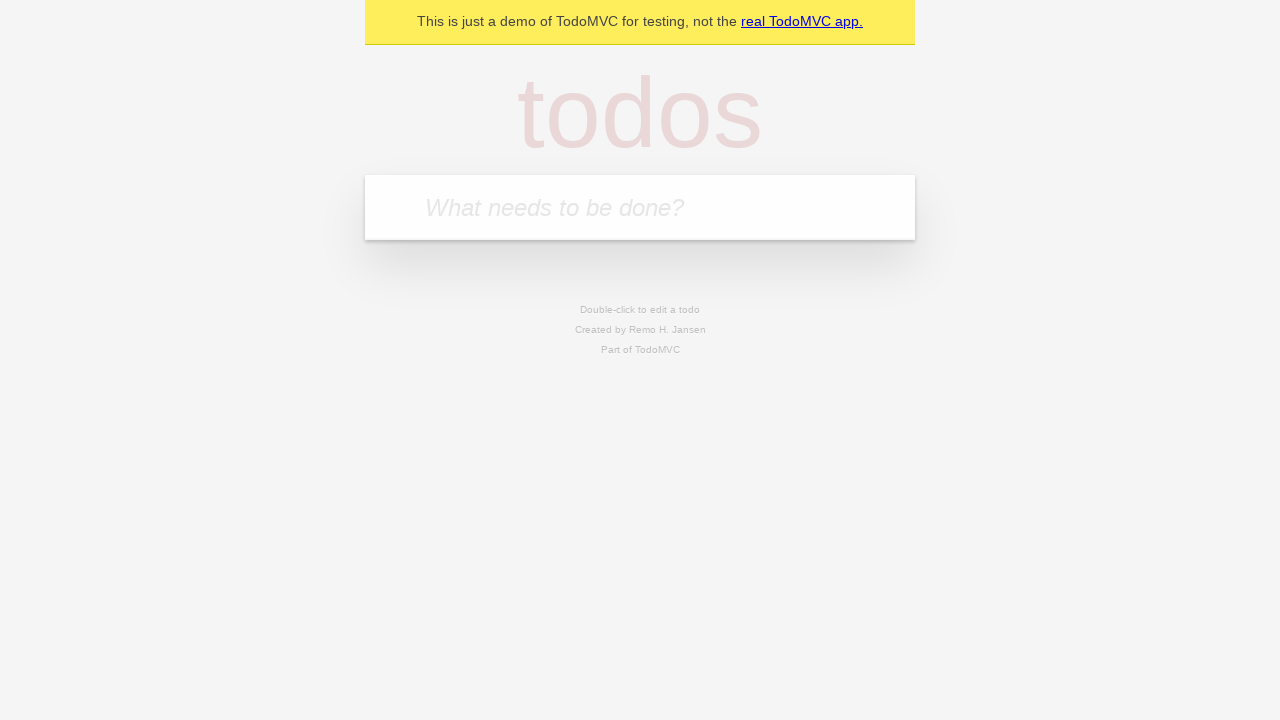

Filled todo input with 'buy some cheese' on internal:attr=[placeholder="What needs to be done?"i]
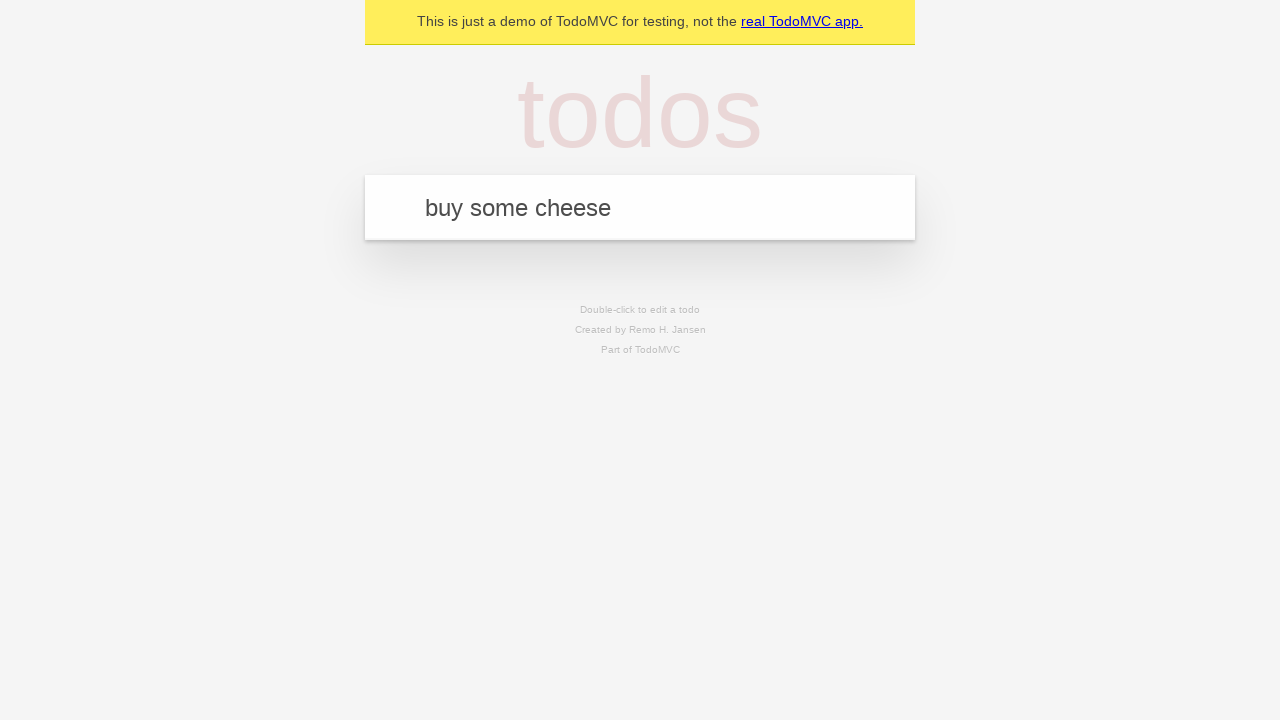

Pressed Enter to create first todo on internal:attr=[placeholder="What needs to be done?"i]
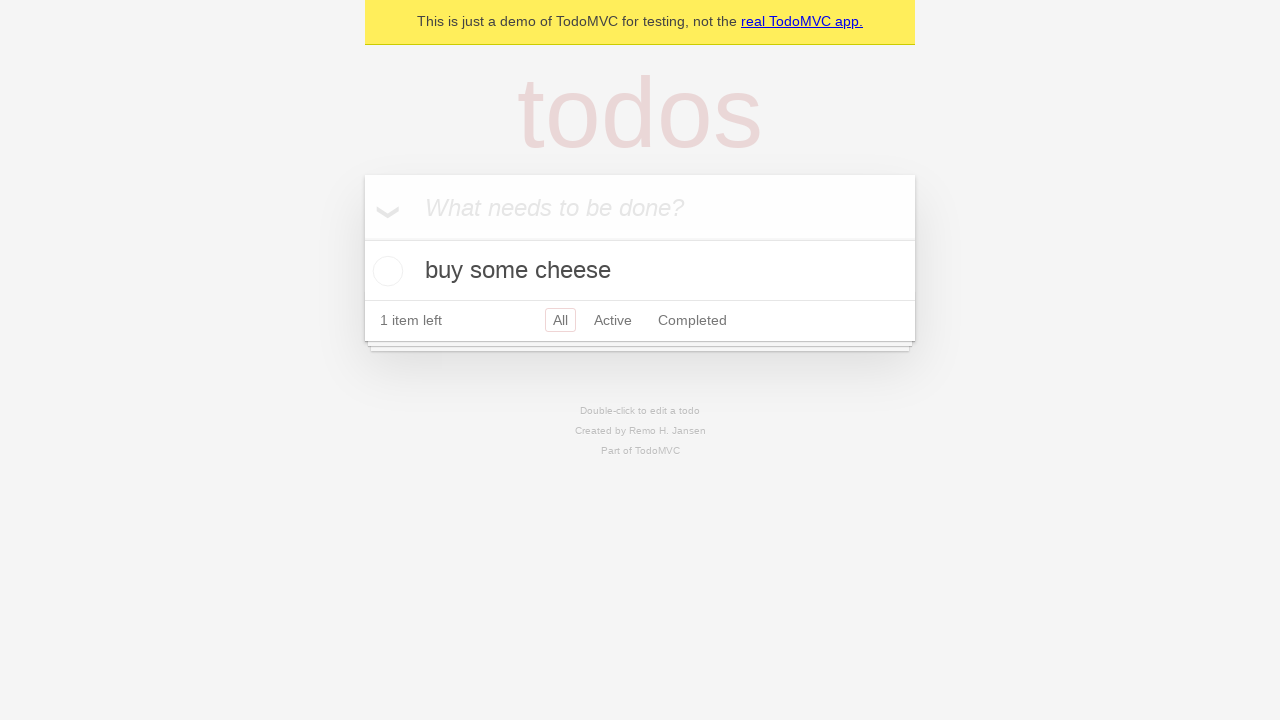

Filled todo input with 'feed the cat' on internal:attr=[placeholder="What needs to be done?"i]
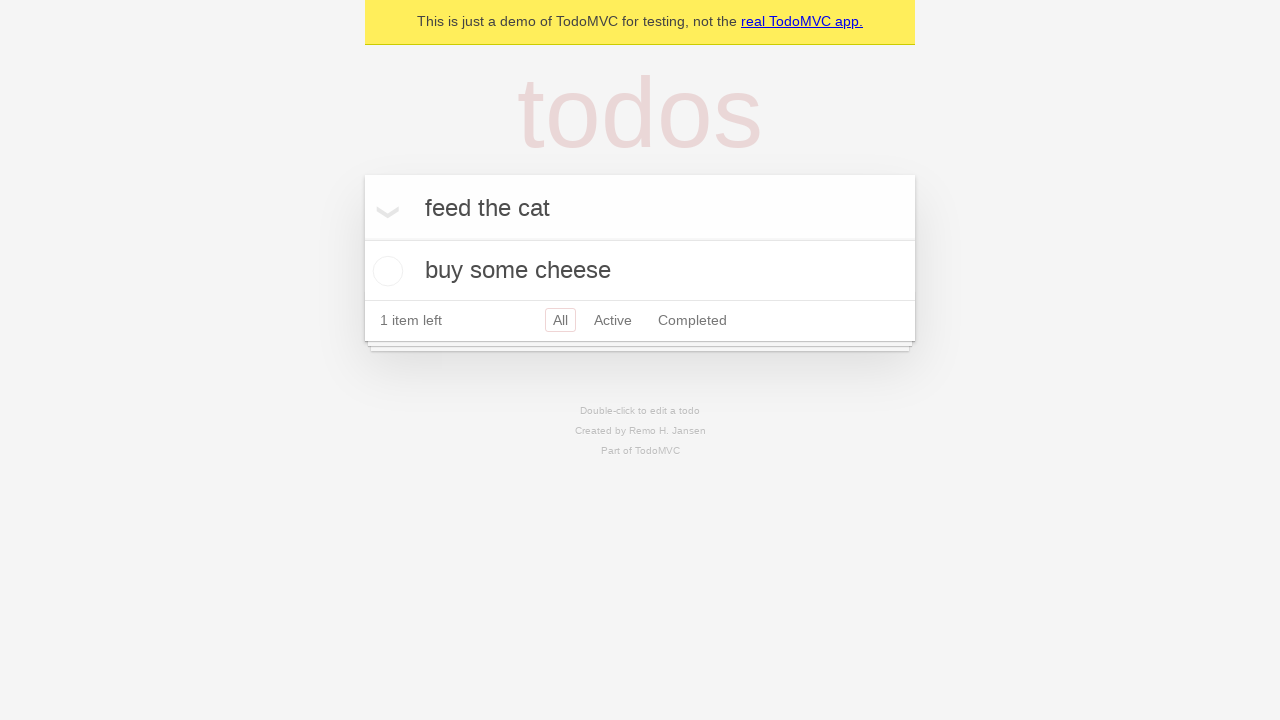

Pressed Enter to create second todo on internal:attr=[placeholder="What needs to be done?"i]
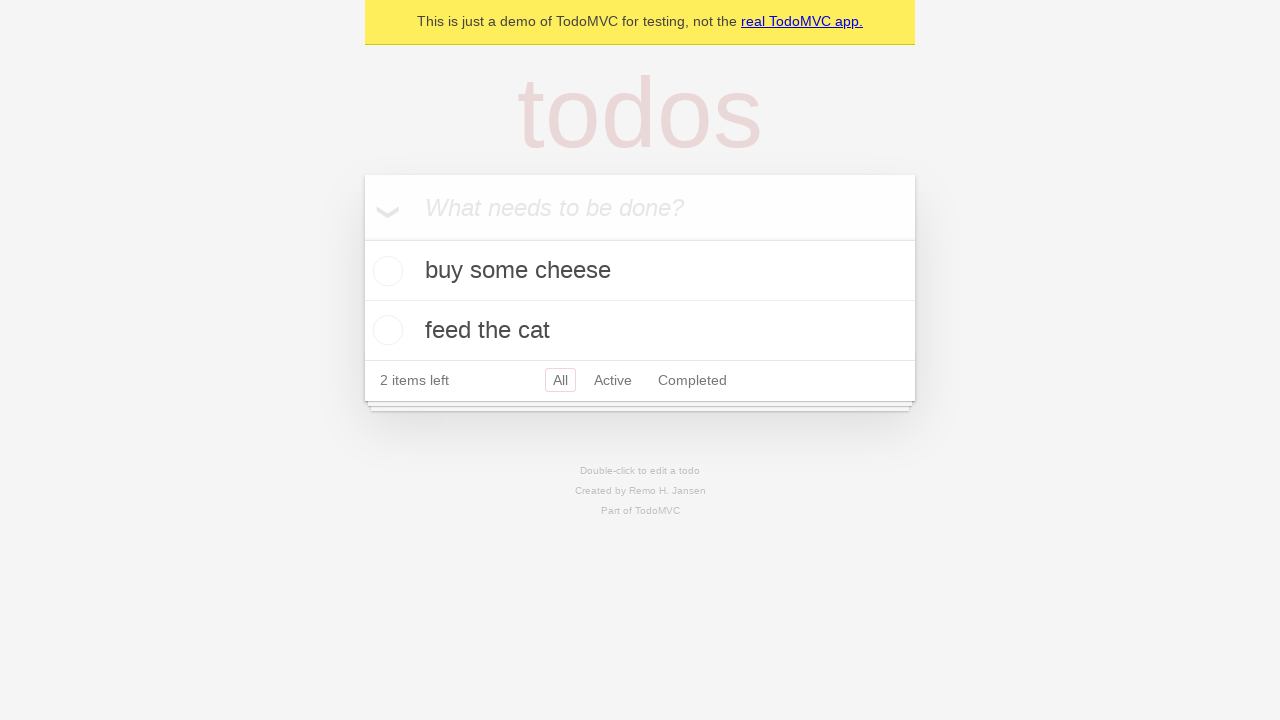

Filled todo input with 'book a doctors appointment' on internal:attr=[placeholder="What needs to be done?"i]
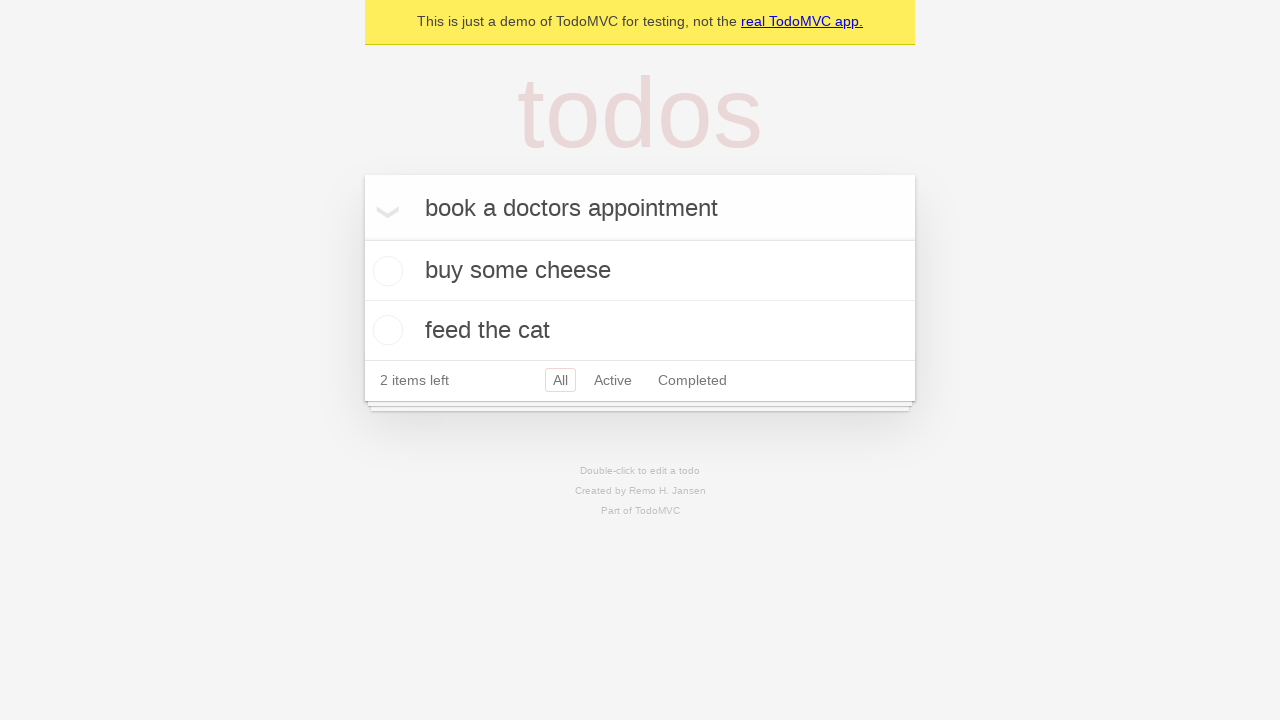

Pressed Enter to create third todo on internal:attr=[placeholder="What needs to be done?"i]
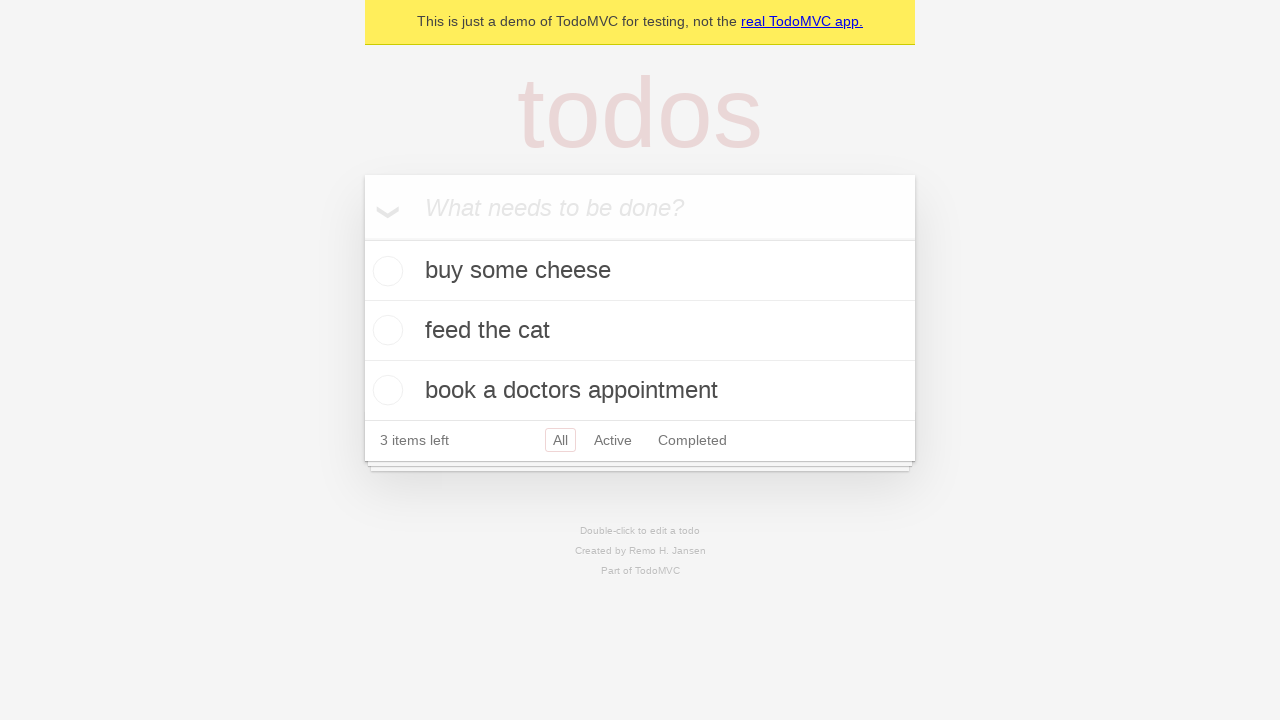

Double-clicked second todo to enter edit mode at (640, 331) on internal:testid=[data-testid="todo-item"s] >> nth=1
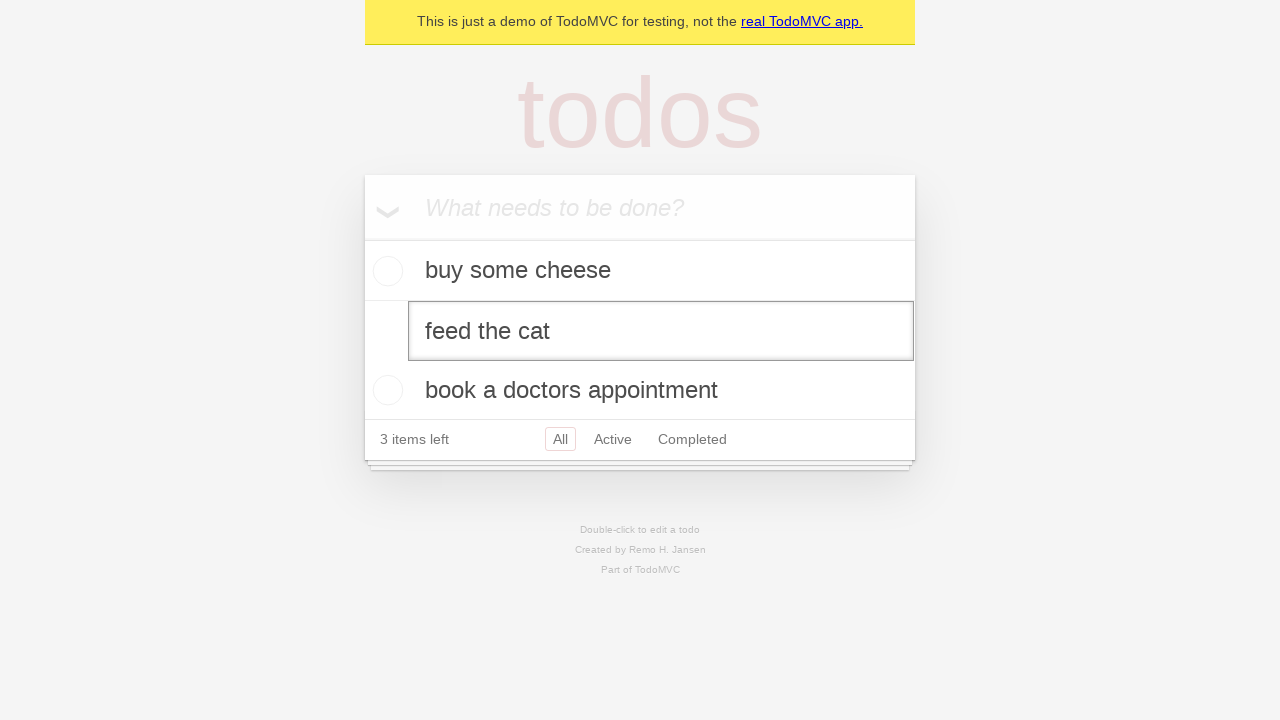

Changed edit text to 'buy some sausages' on internal:testid=[data-testid="todo-item"s] >> nth=1 >> internal:role=textbox[nam
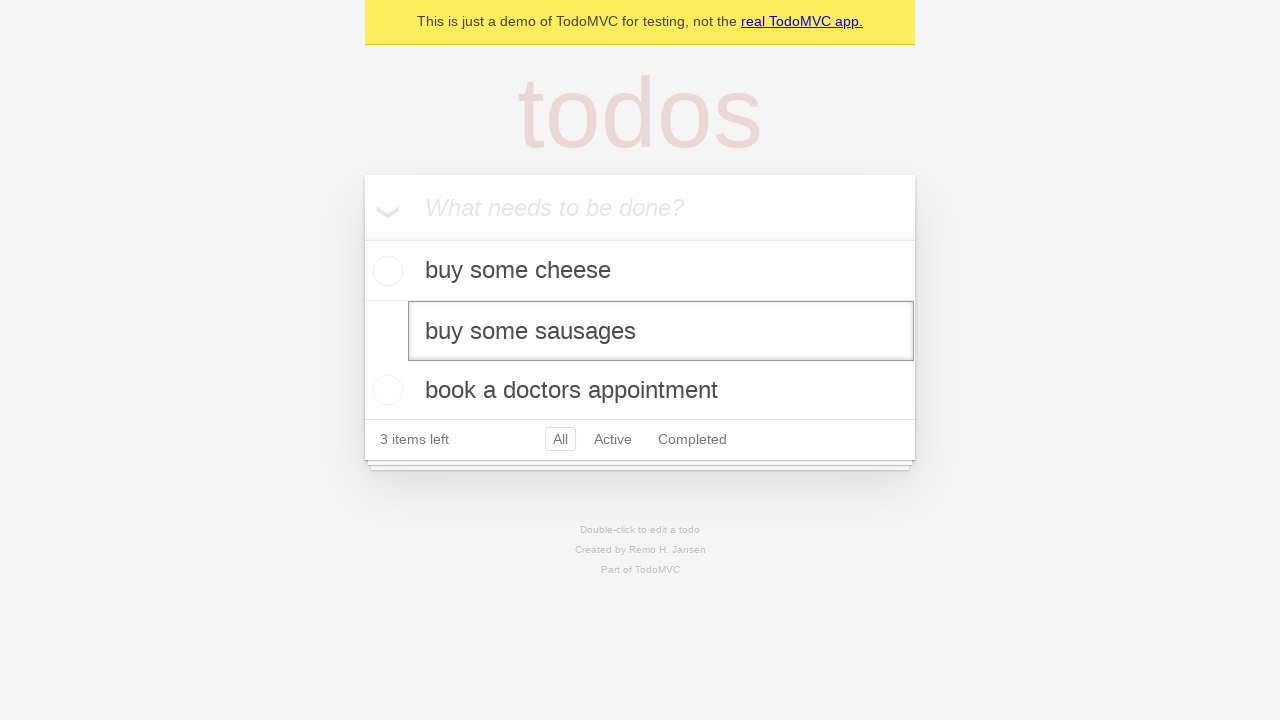

Pressed Escape key to cancel edits on internal:testid=[data-testid="todo-item"s] >> nth=1 >> internal:role=textbox[nam
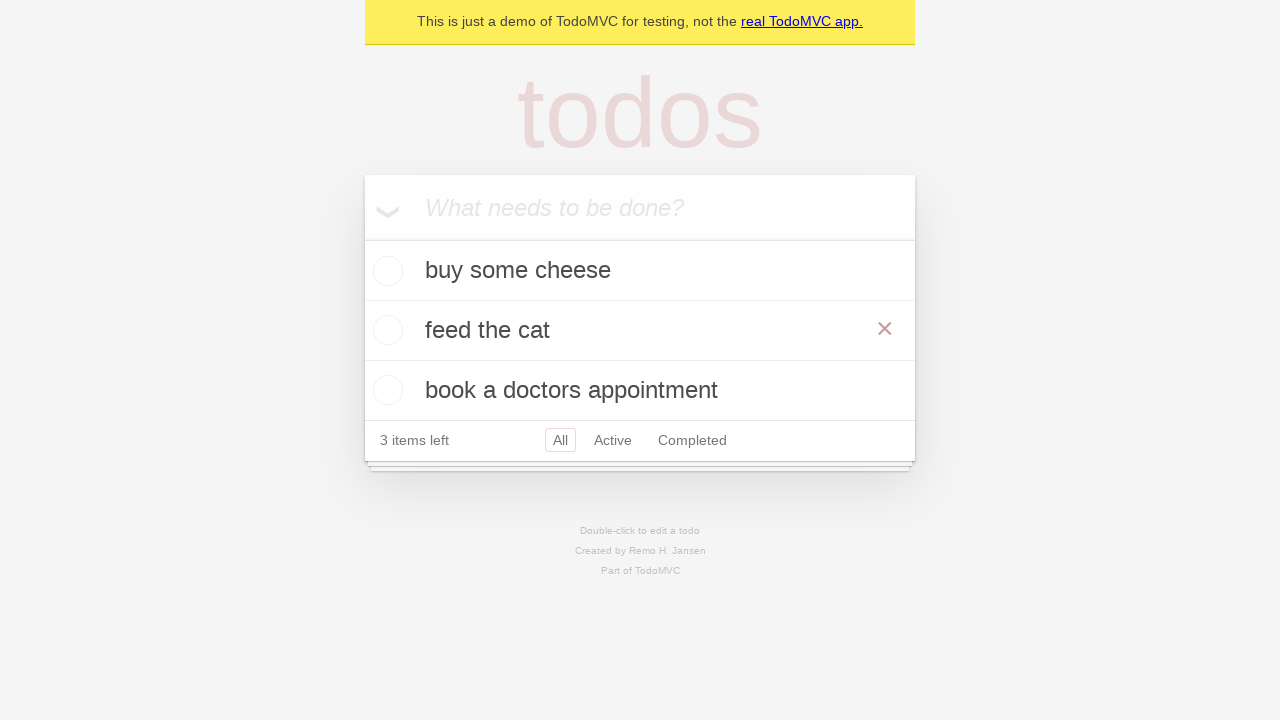

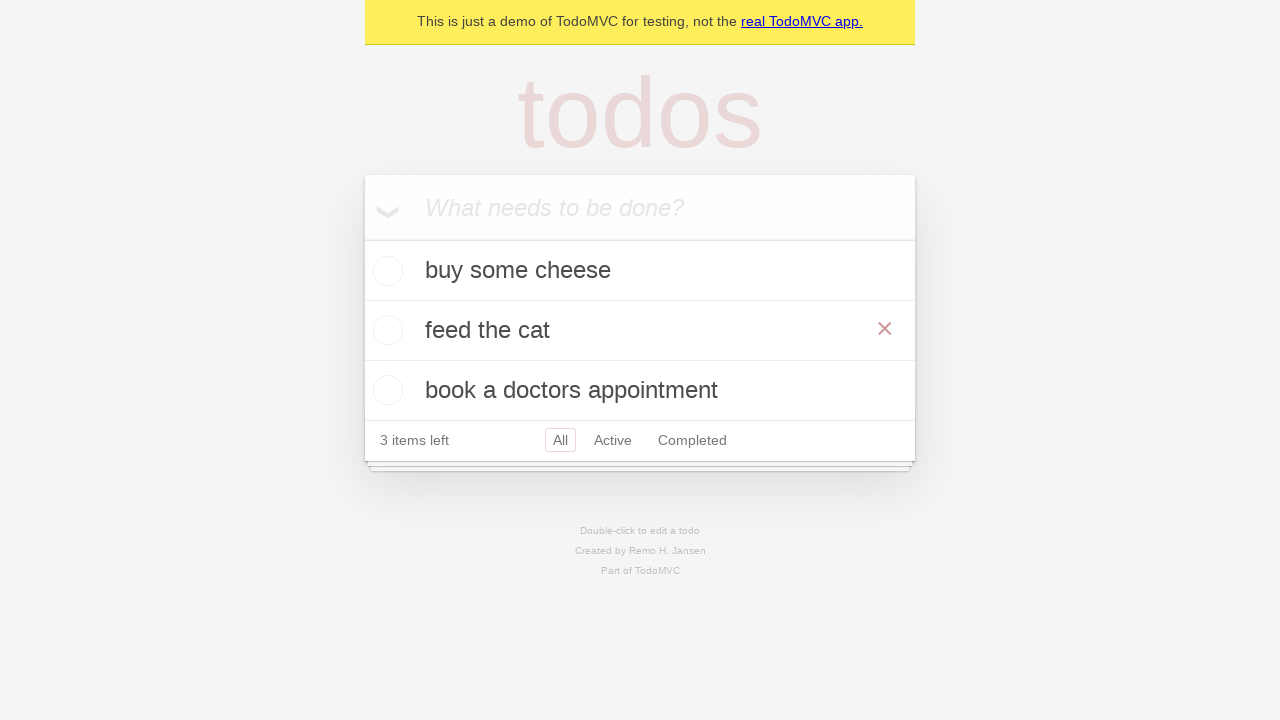